Tests sorting the "Email" column in ascending order by clicking the column header and verifying emails are sorted alphabetically

Starting URL: http://the-internet.herokuapp.com/tables

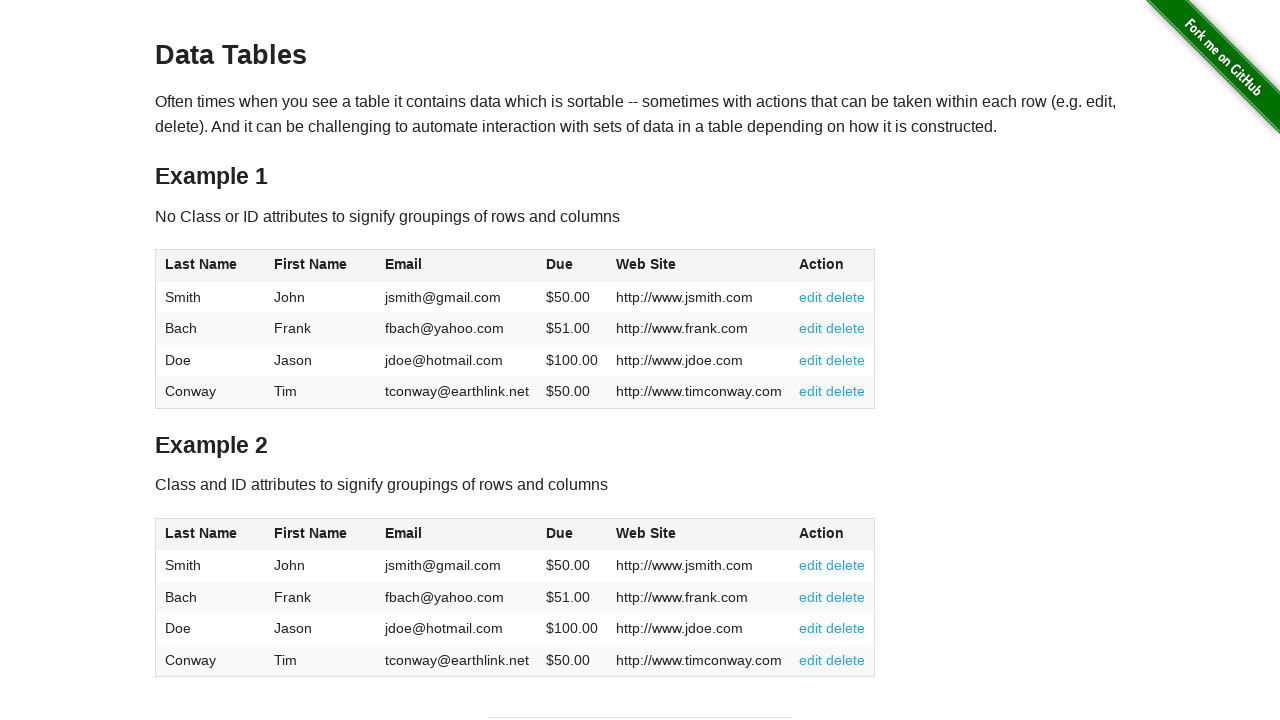

Clicked Email column header to sort ascending at (457, 266) on #table1 thead tr th:nth-of-type(3)
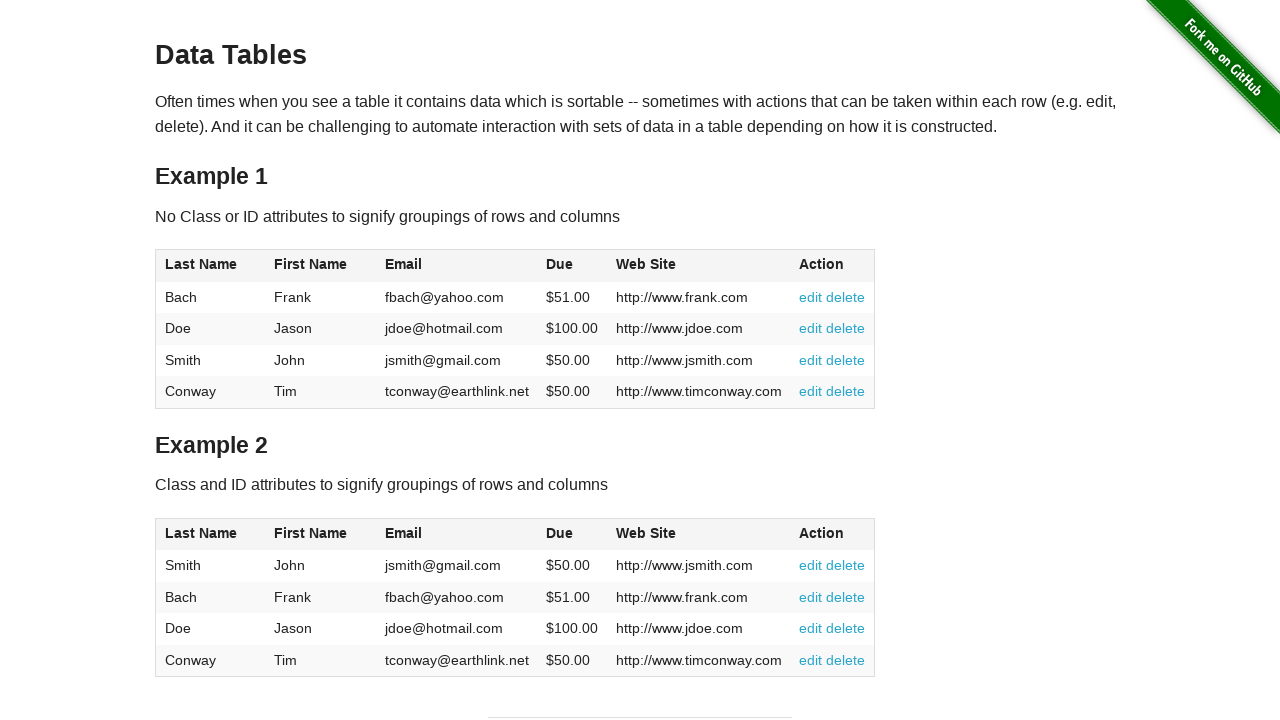

Email column cells loaded
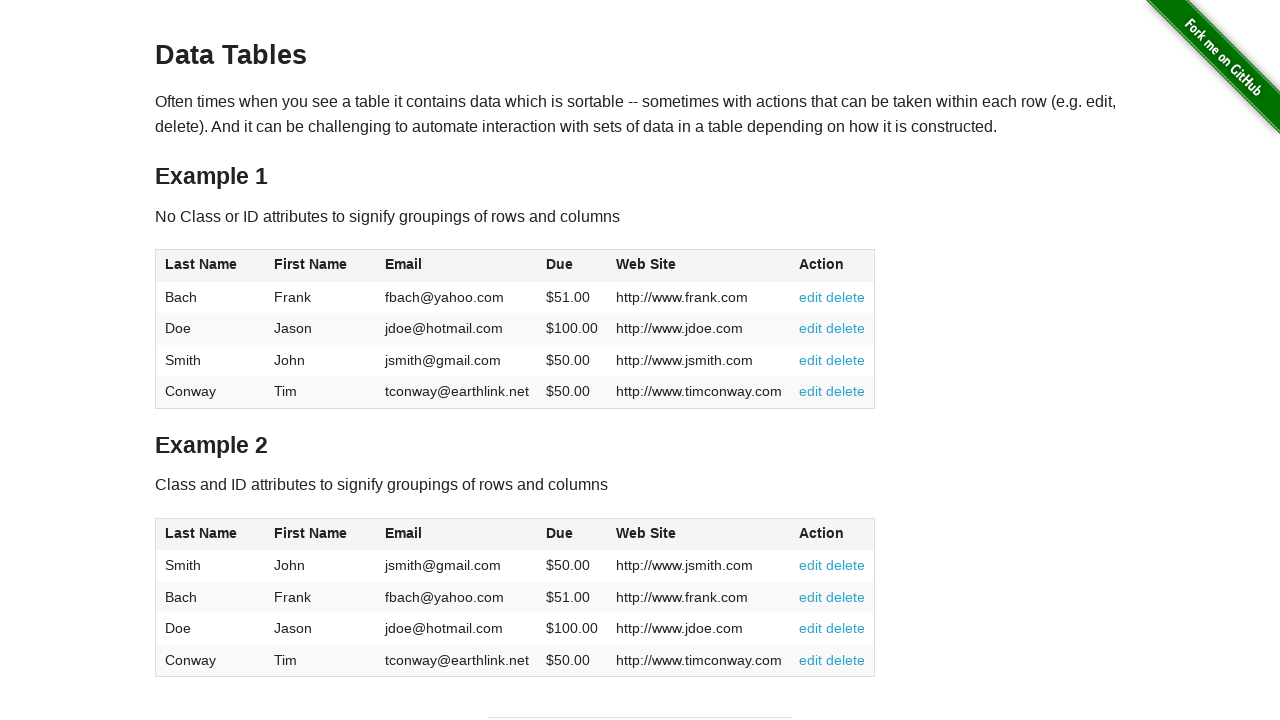

Retrieved all email cells from table
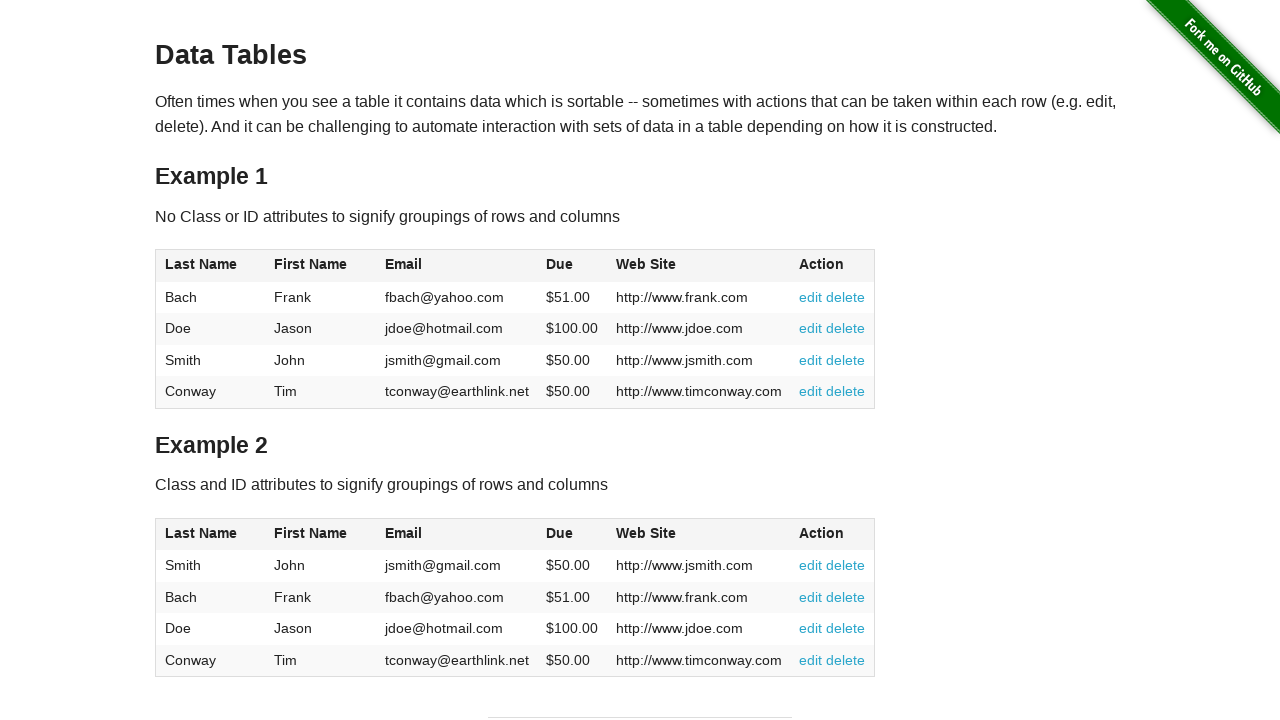

Extracted 4 email values from table
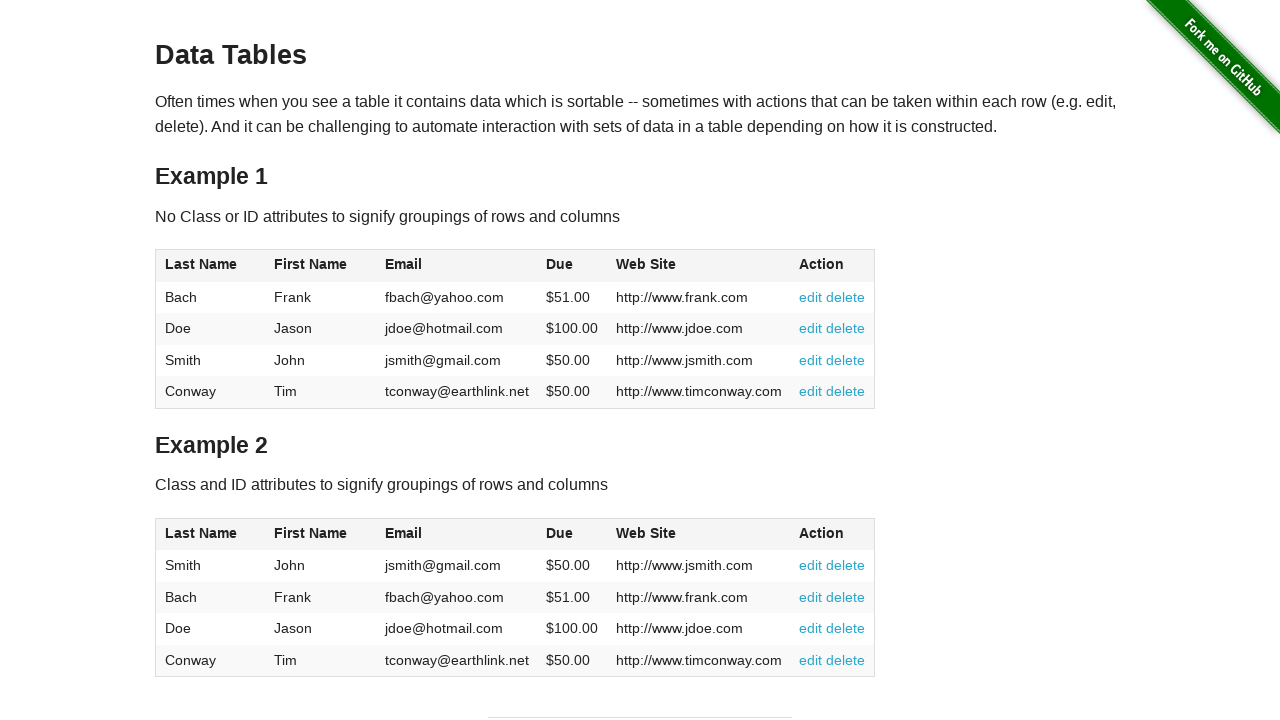

Verified email at position 0 ('fbach@yahoo.com') is <= position 1 ('jdoe@hotmail.com') in ascending order
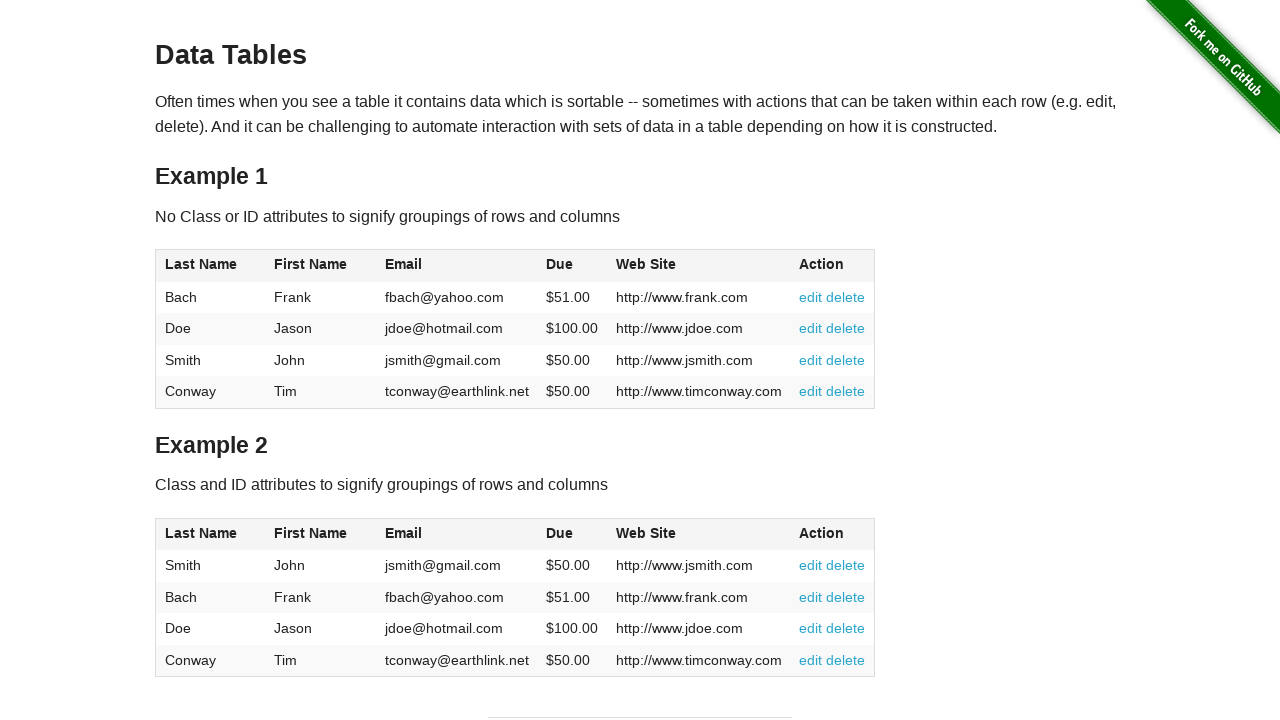

Verified email at position 1 ('jdoe@hotmail.com') is <= position 2 ('jsmith@gmail.com') in ascending order
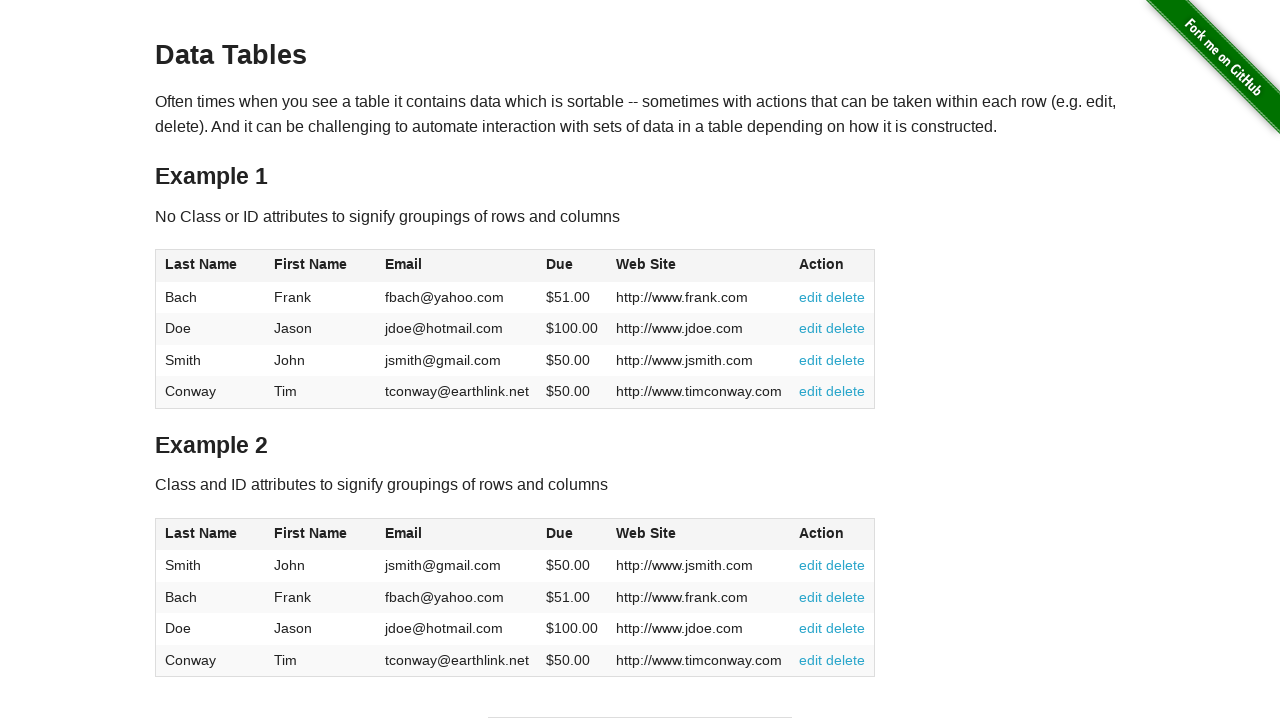

Verified email at position 2 ('jsmith@gmail.com') is <= position 3 ('tconway@earthlink.net') in ascending order
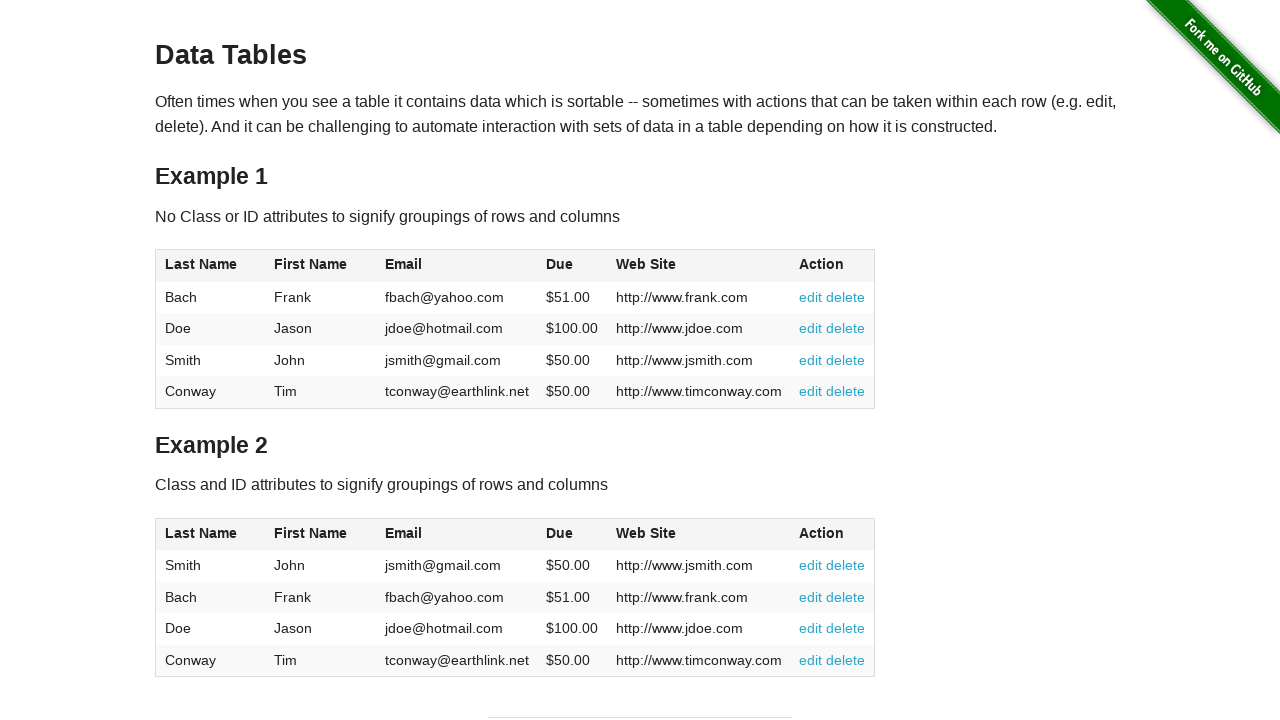

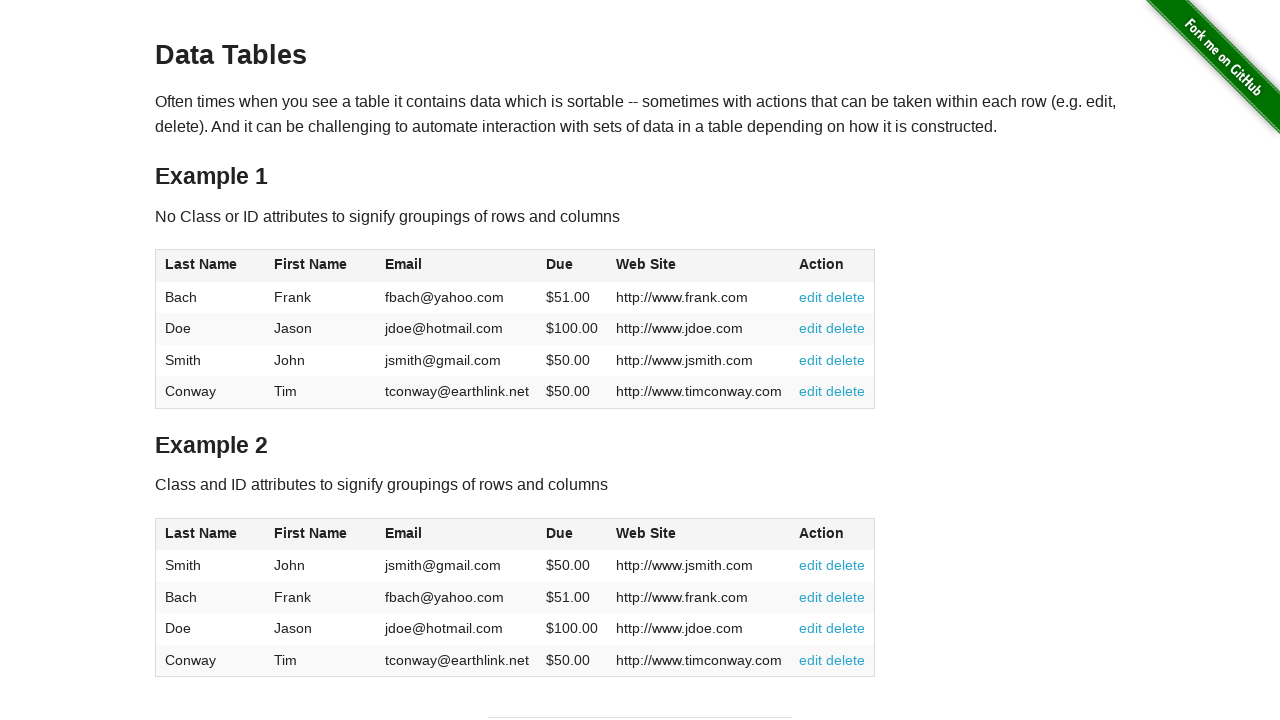